Tests entering edit mode on a todo without changing anything and discarding

Starting URL: https://todomvc.com/examples/typescript-angular/#/

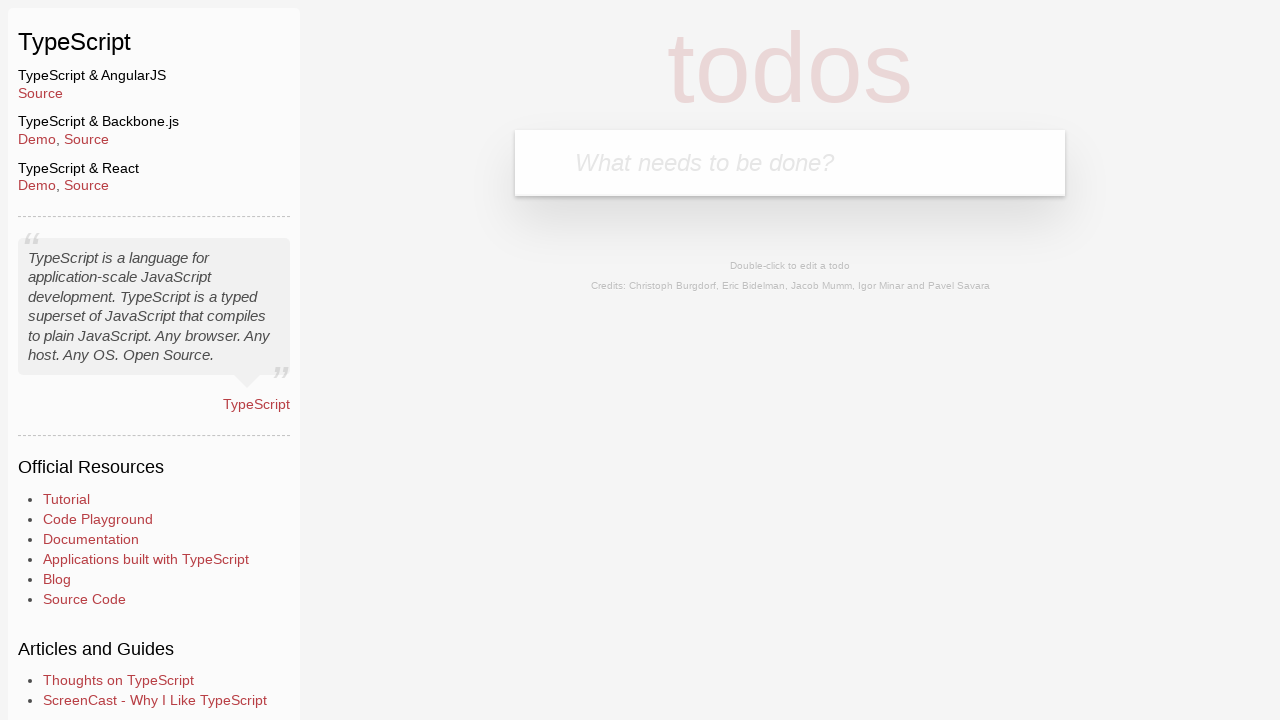

Filled new todo input with 'Lorem' on input.new-todo
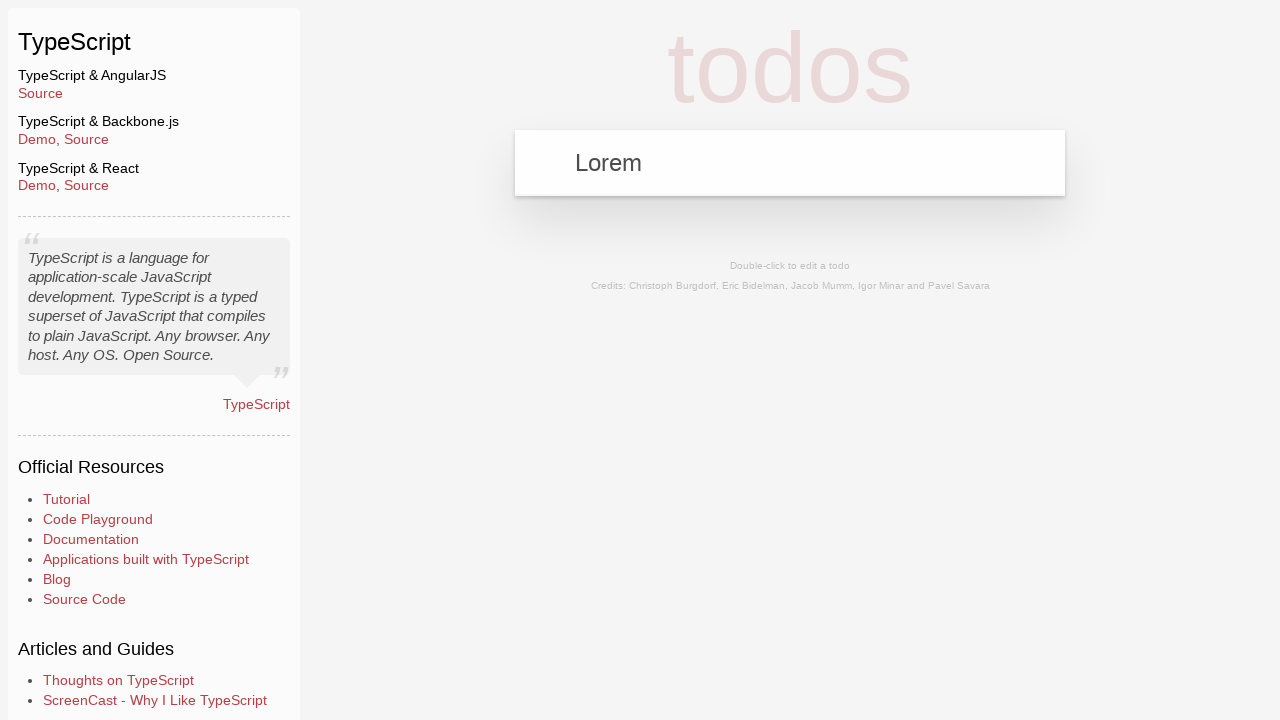

Pressed Enter to create new todo on input.new-todo
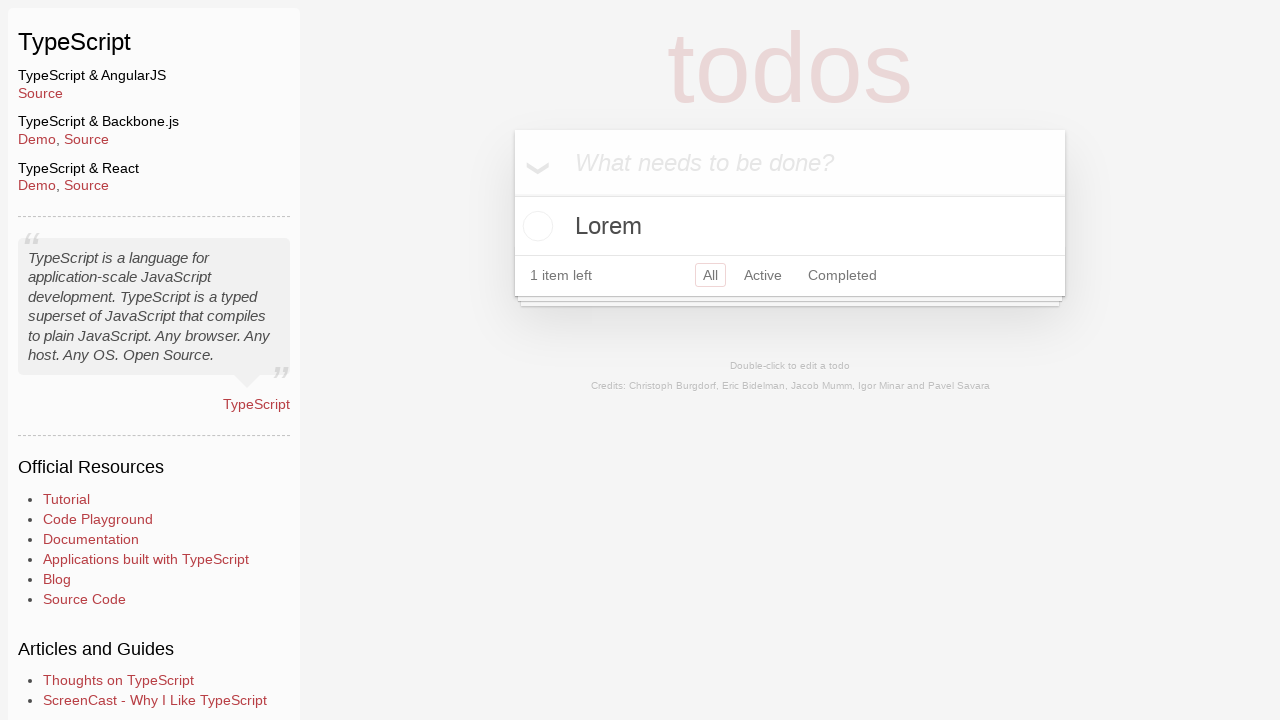

Double-clicked todo to enter edit mode at (790, 226) on label:has-text('Lorem')
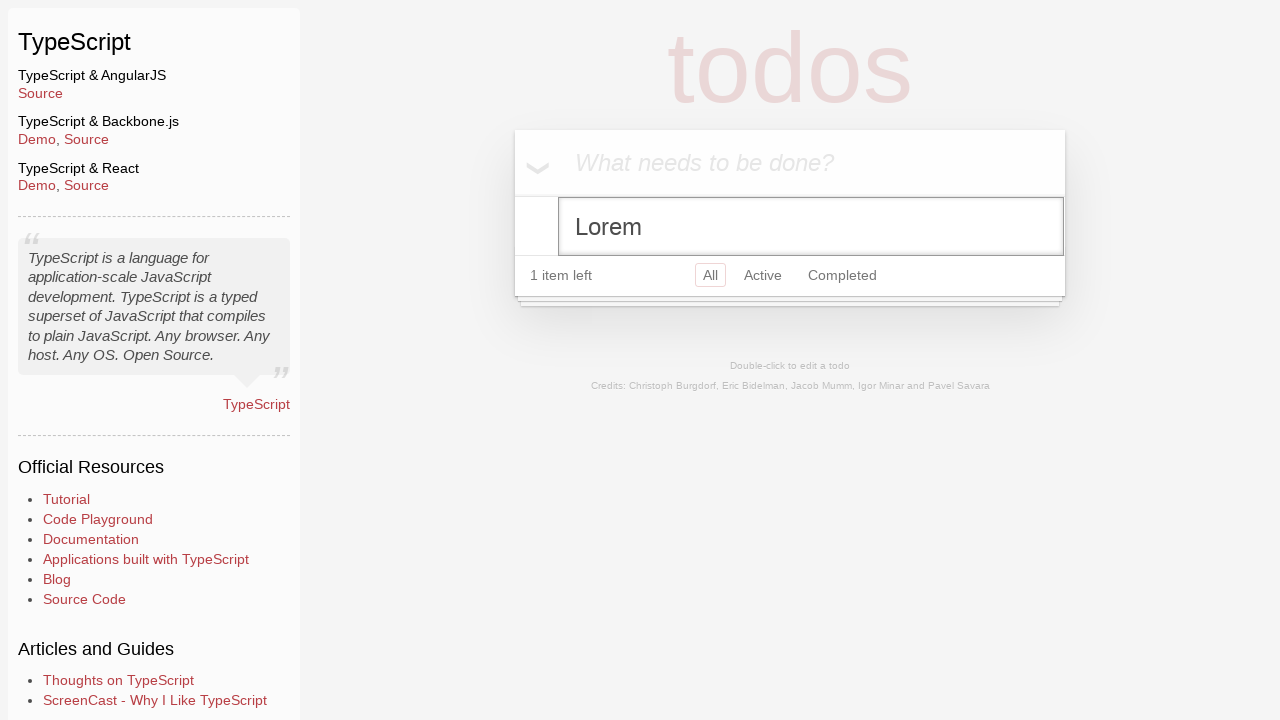

Filled edit input with 'Ipsum' on input.edit
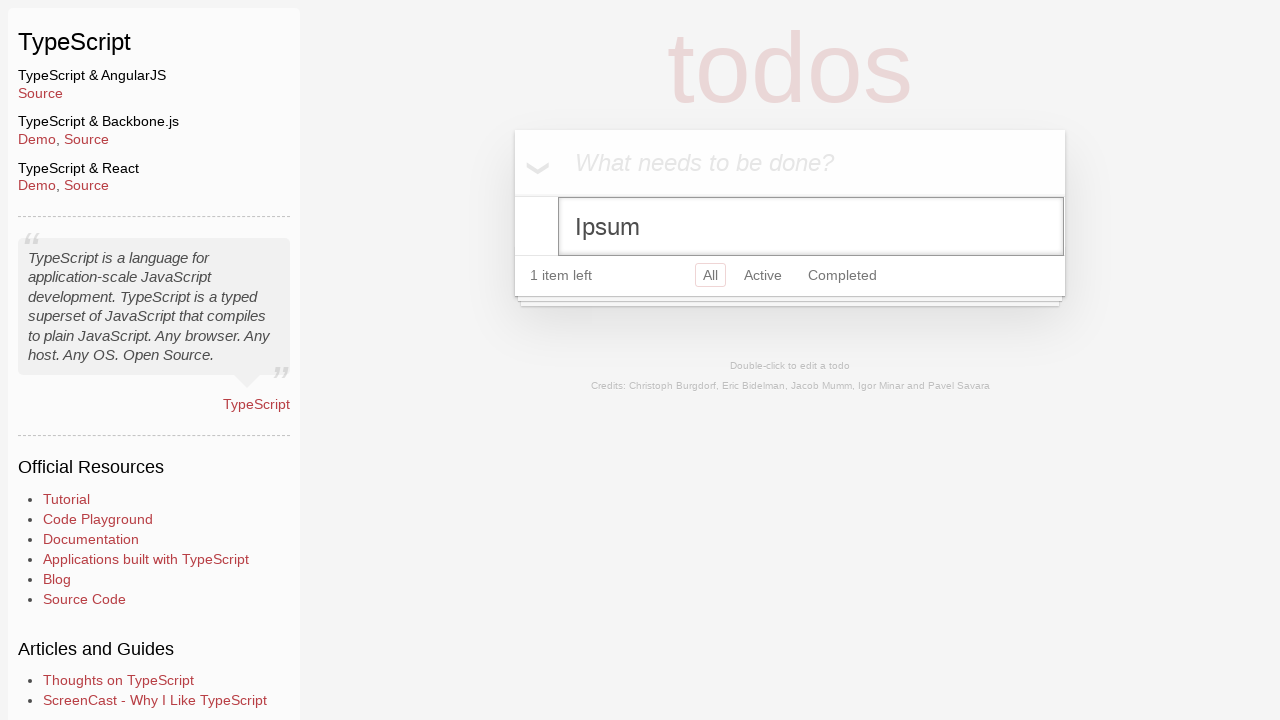

Pressed Escape to discard edit changes on input.edit
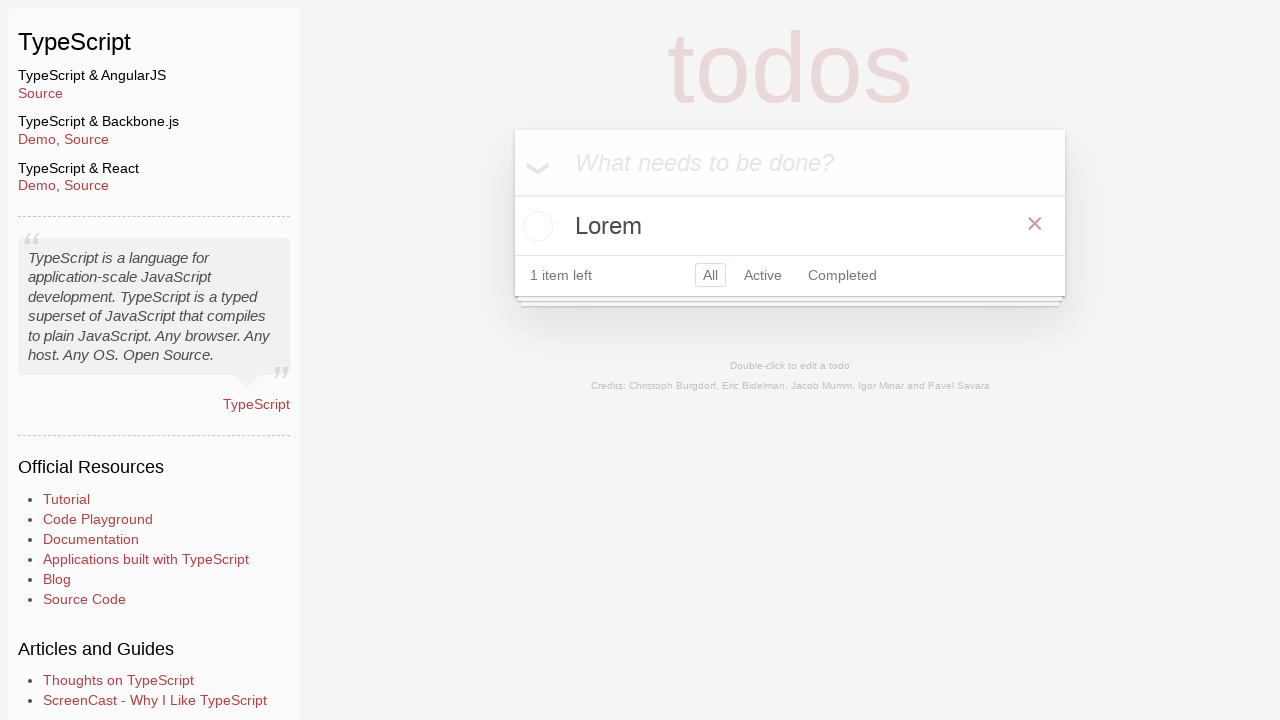

Verified original todo text 'Lorem' is still present
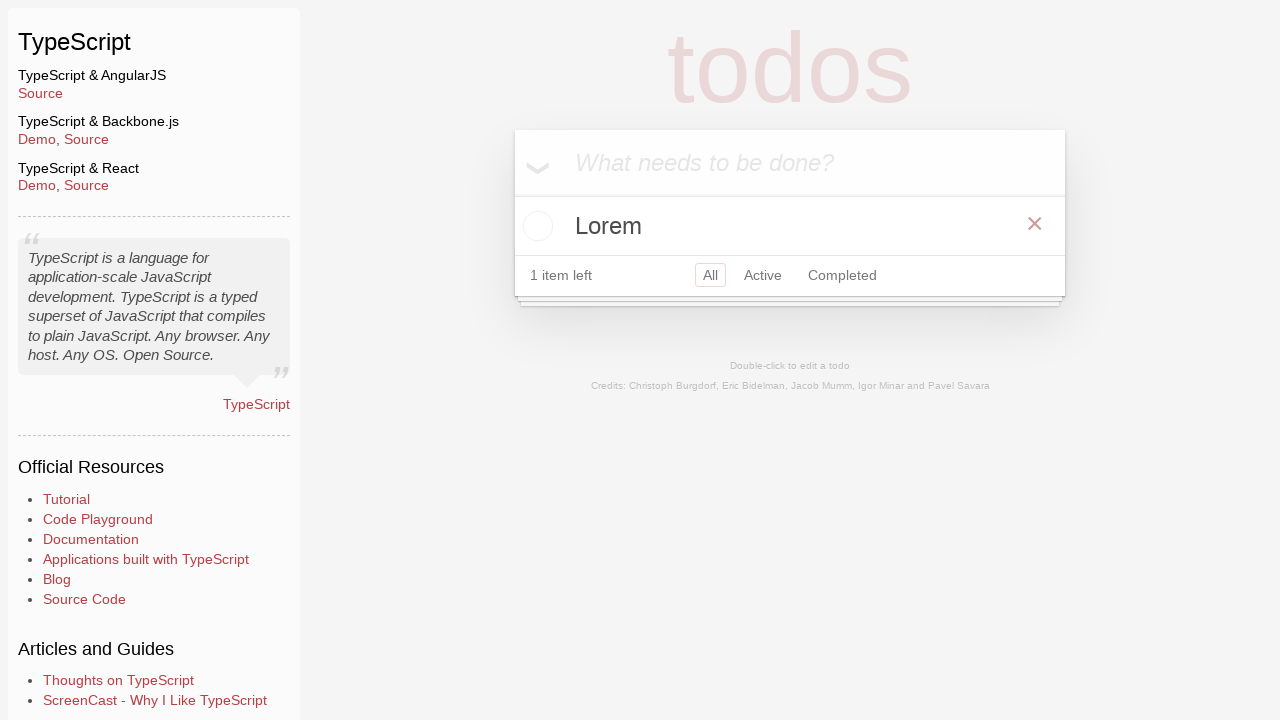

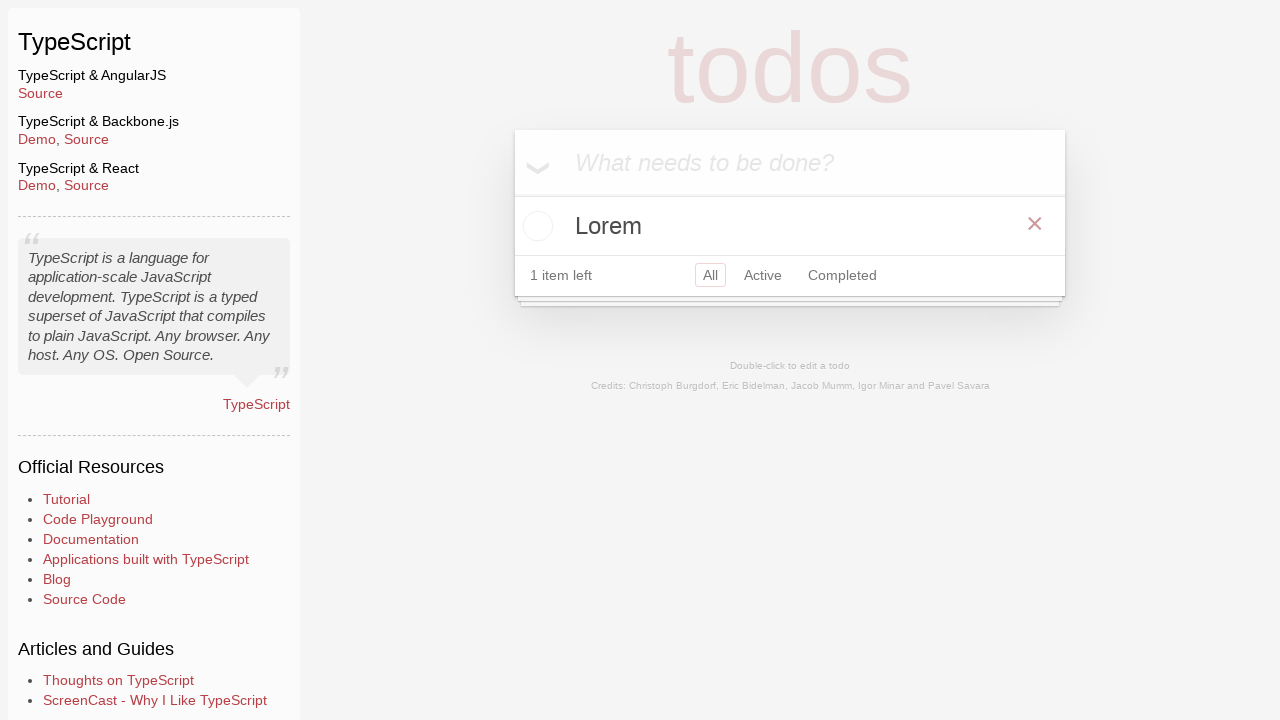